Navigates to GitHub Copilot features page and waits for the page to fully load

Starting URL: https://github.com/features/copilot

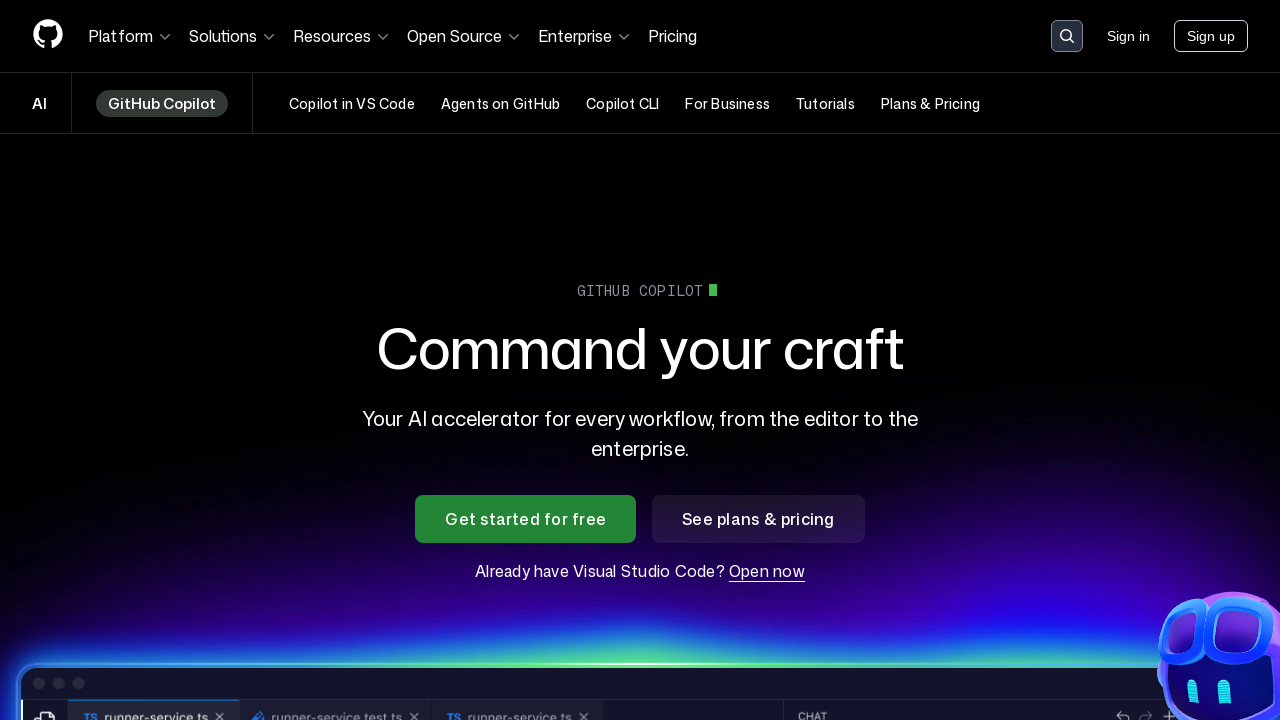

Navigated to GitHub Copilot features page
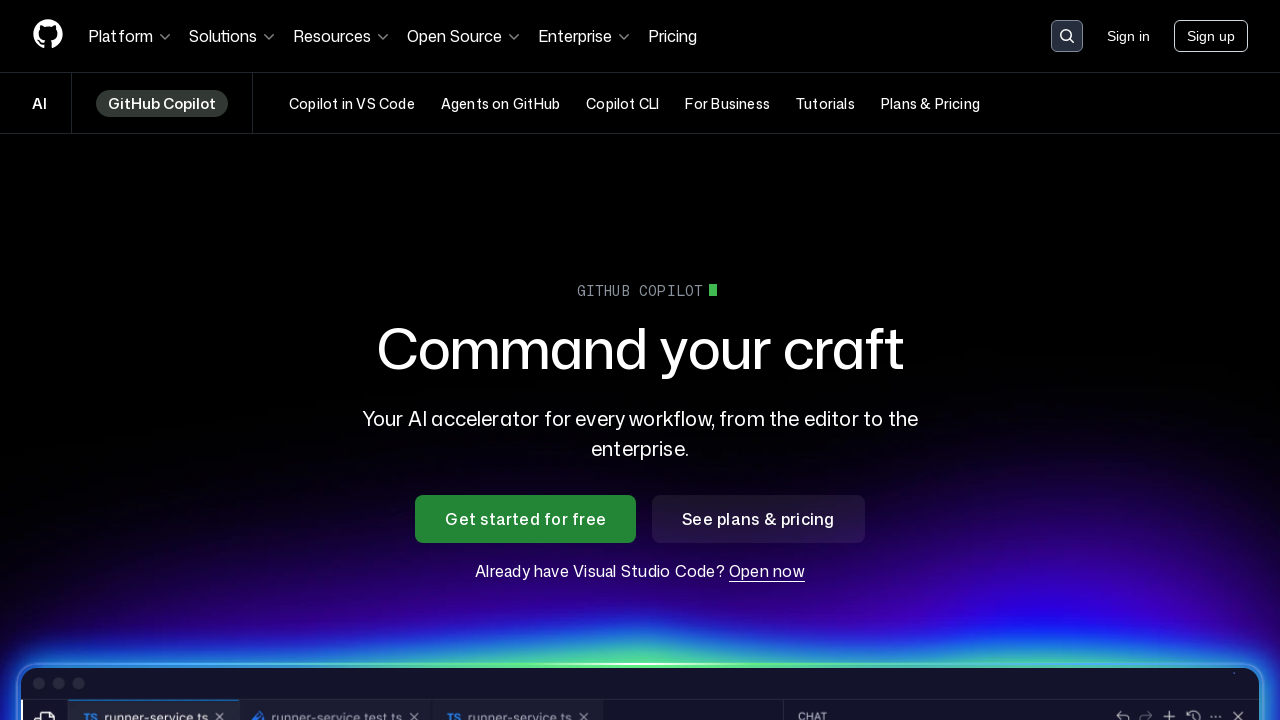

Waited for page to reach networkidle state
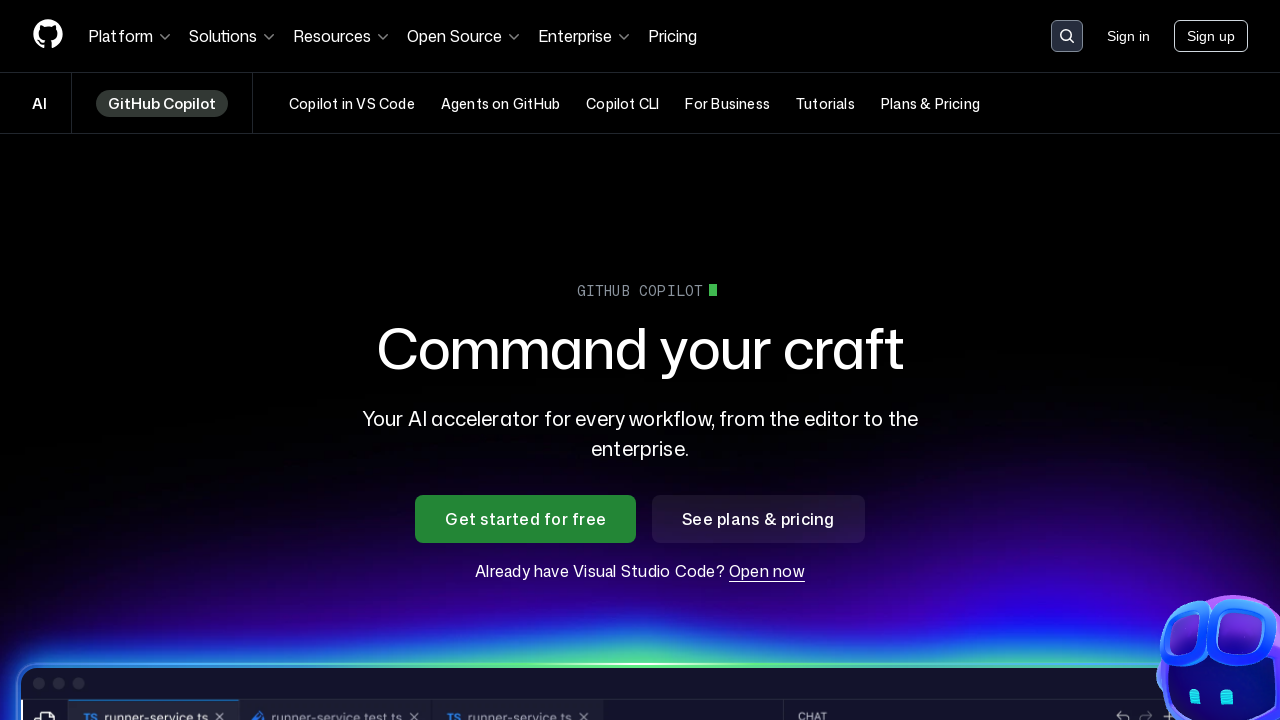

Main content element loaded on page
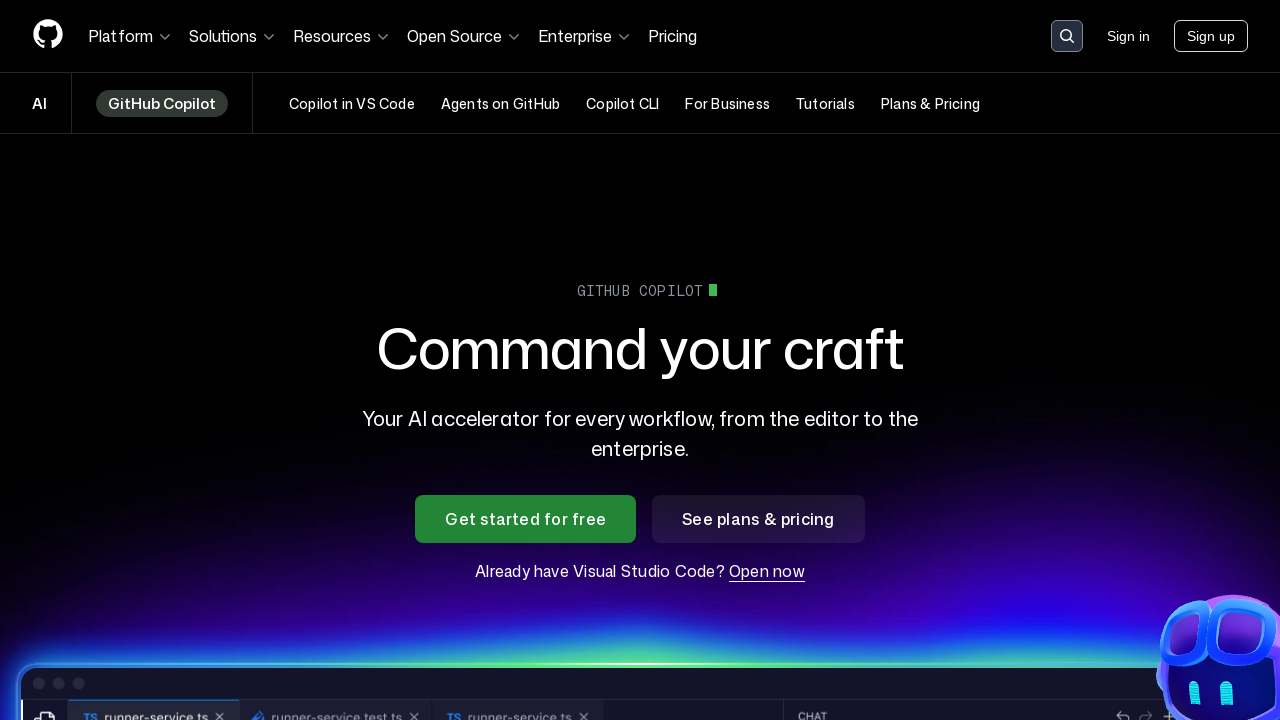

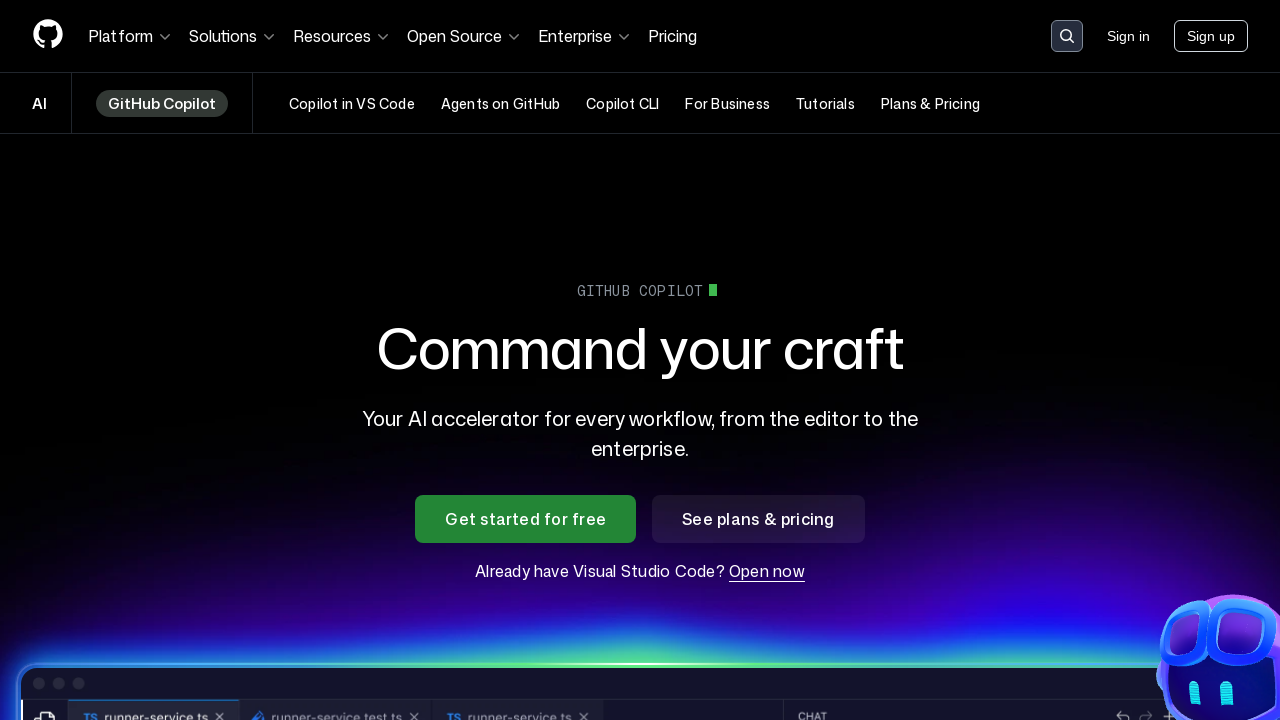